Tests marking individual todo items as complete by checking their checkboxes

Starting URL: https://demo.playwright.dev/todomvc

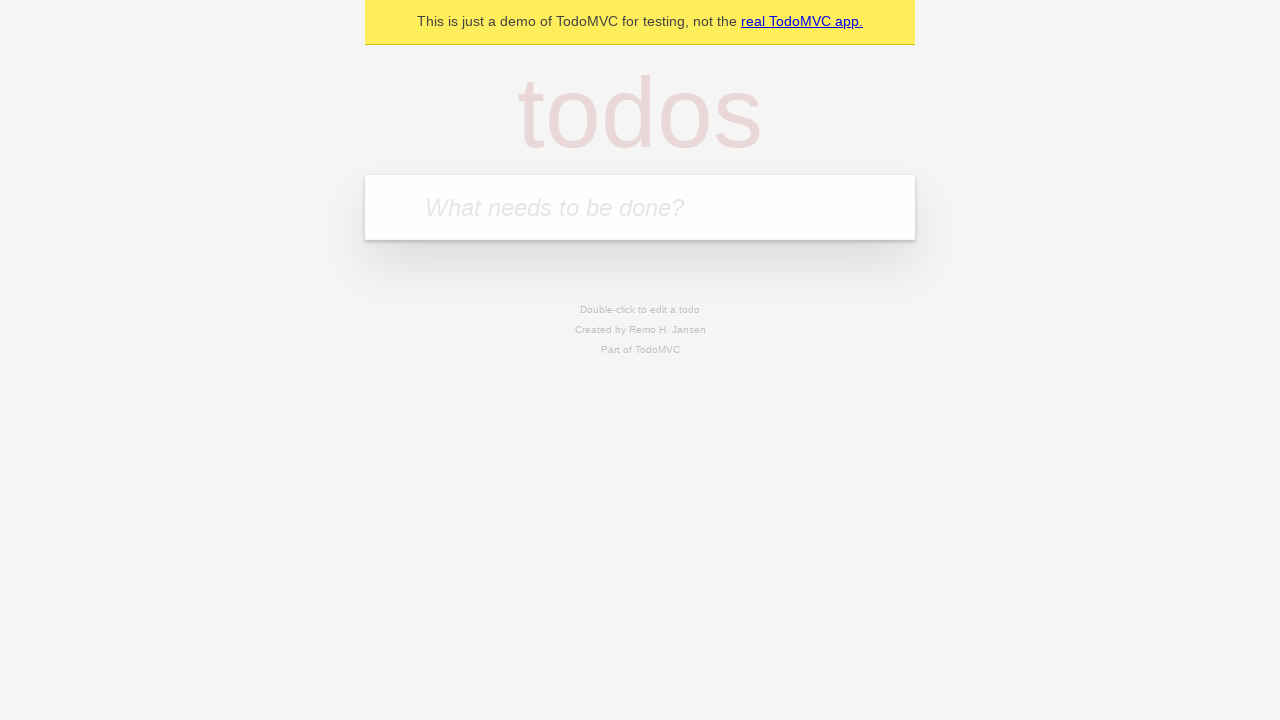

Filled todo input with 'buy some cheese' on internal:attr=[placeholder="What needs to be done?"i]
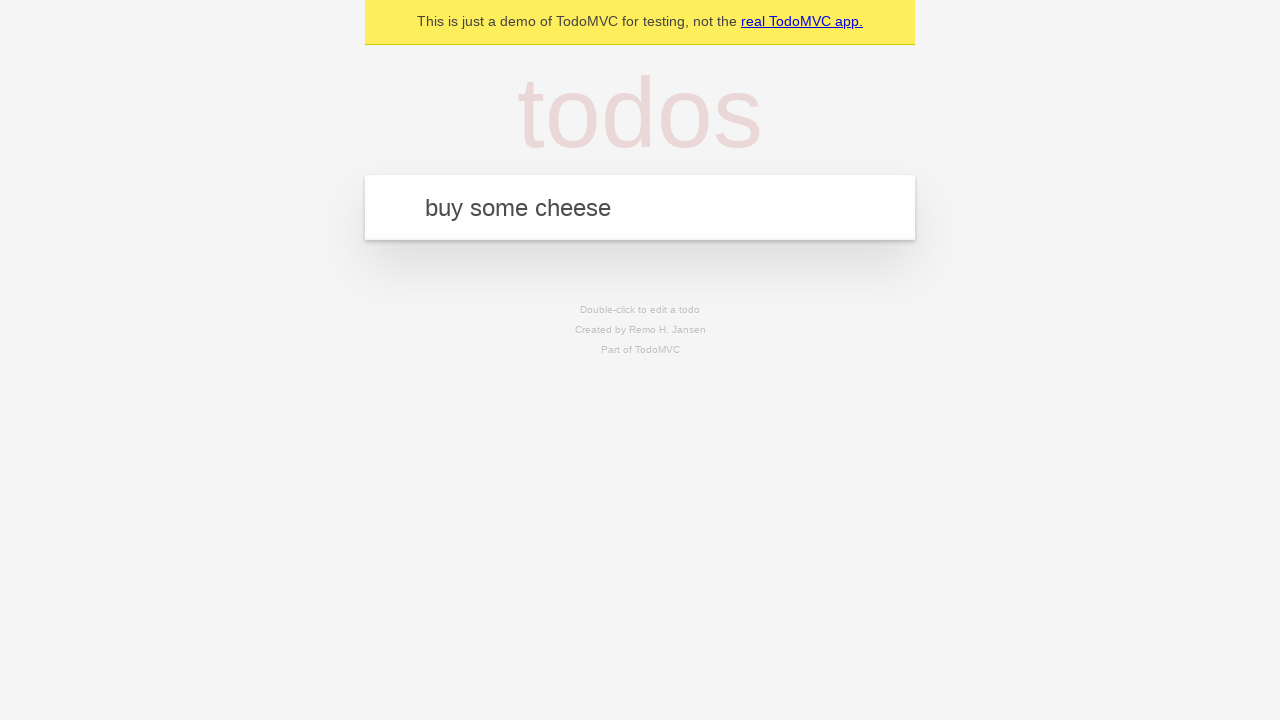

Pressed Enter to create todo item 'buy some cheese' on internal:attr=[placeholder="What needs to be done?"i]
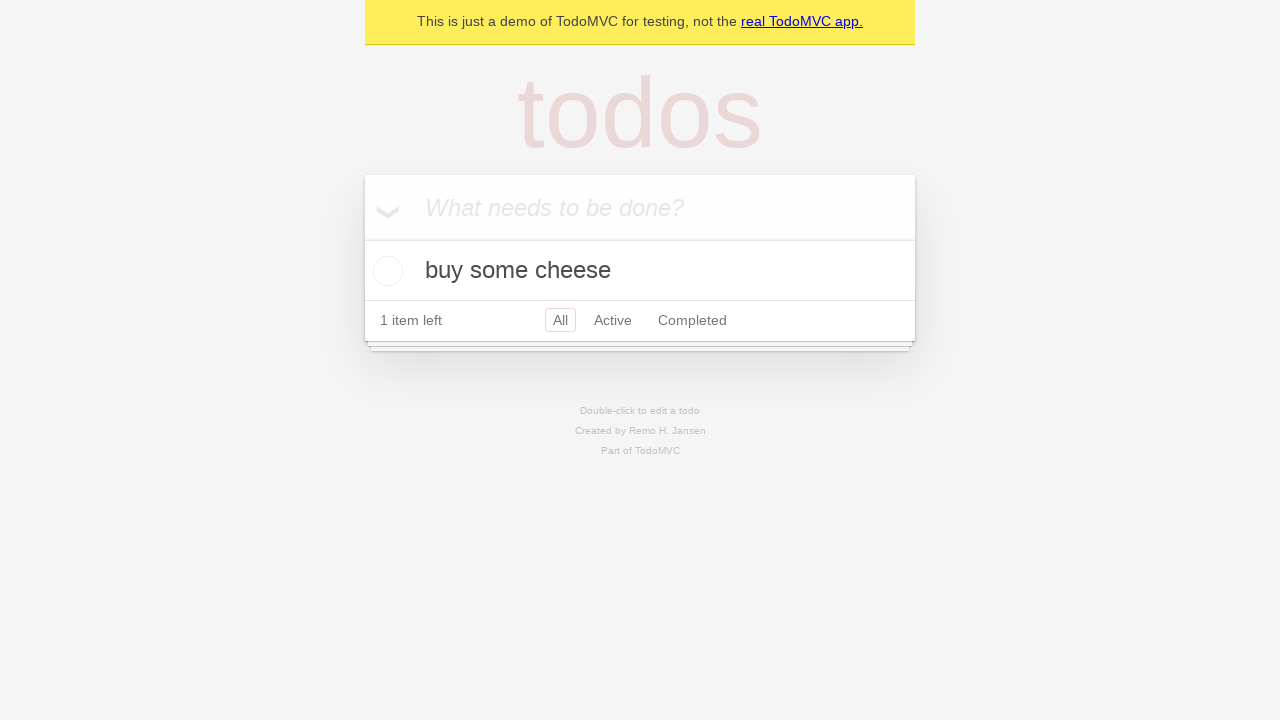

Filled todo input with 'feed the cat' on internal:attr=[placeholder="What needs to be done?"i]
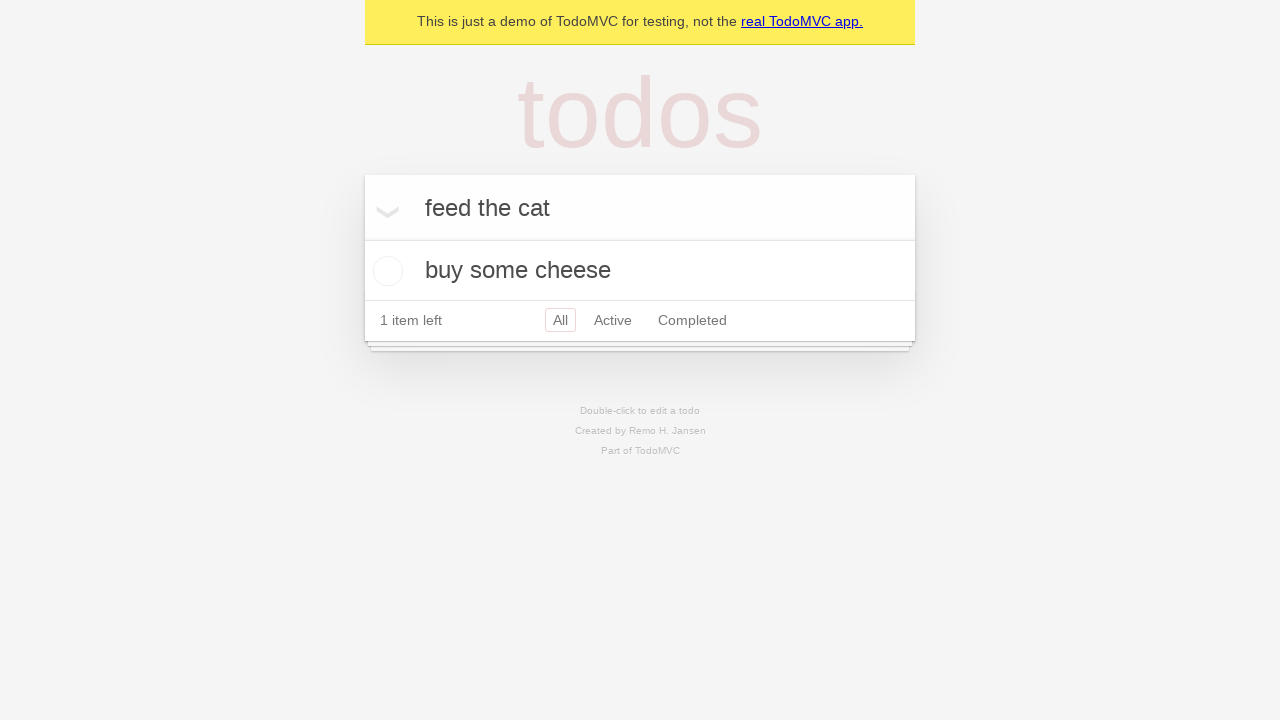

Pressed Enter to create todo item 'feed the cat' on internal:attr=[placeholder="What needs to be done?"i]
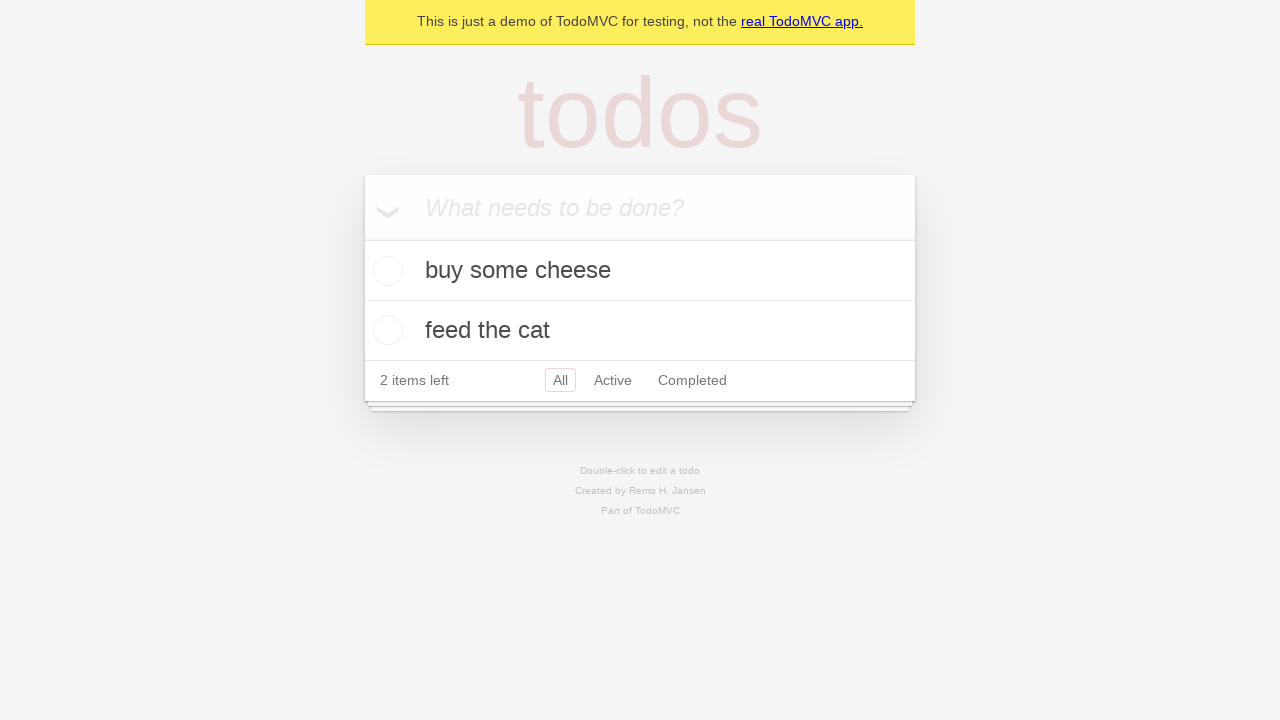

Waited for second todo item to load
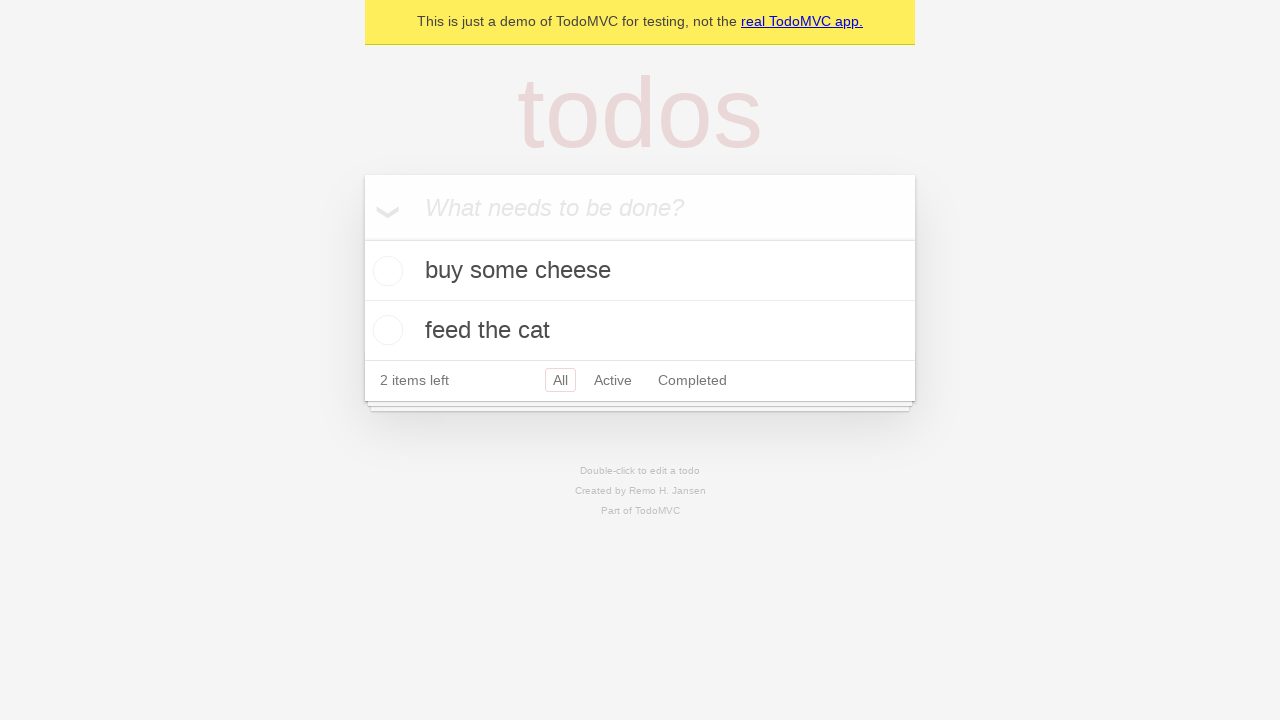

Checked checkbox for first todo item 'buy some cheese' at (385, 271) on internal:testid=[data-testid="todo-item"s] >> nth=0 >> internal:role=checkbox
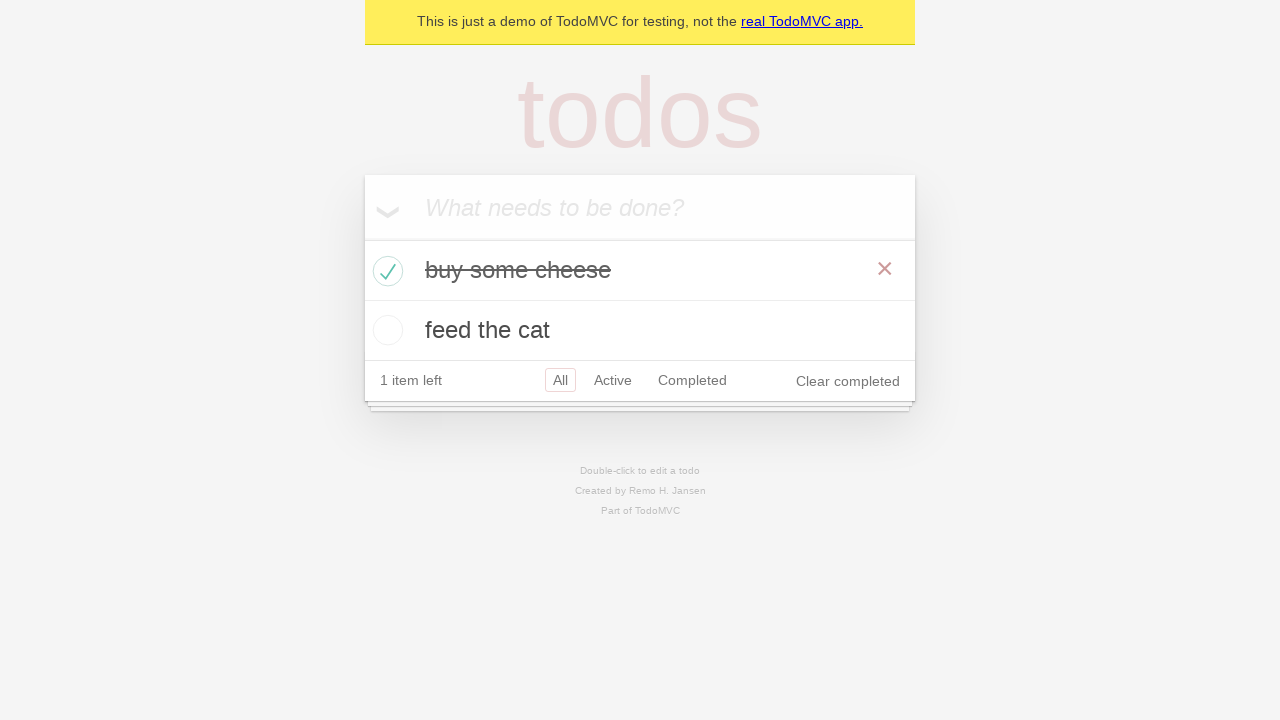

Checked checkbox for second todo item 'feed the cat' at (385, 330) on internal:testid=[data-testid="todo-item"s] >> nth=1 >> internal:role=checkbox
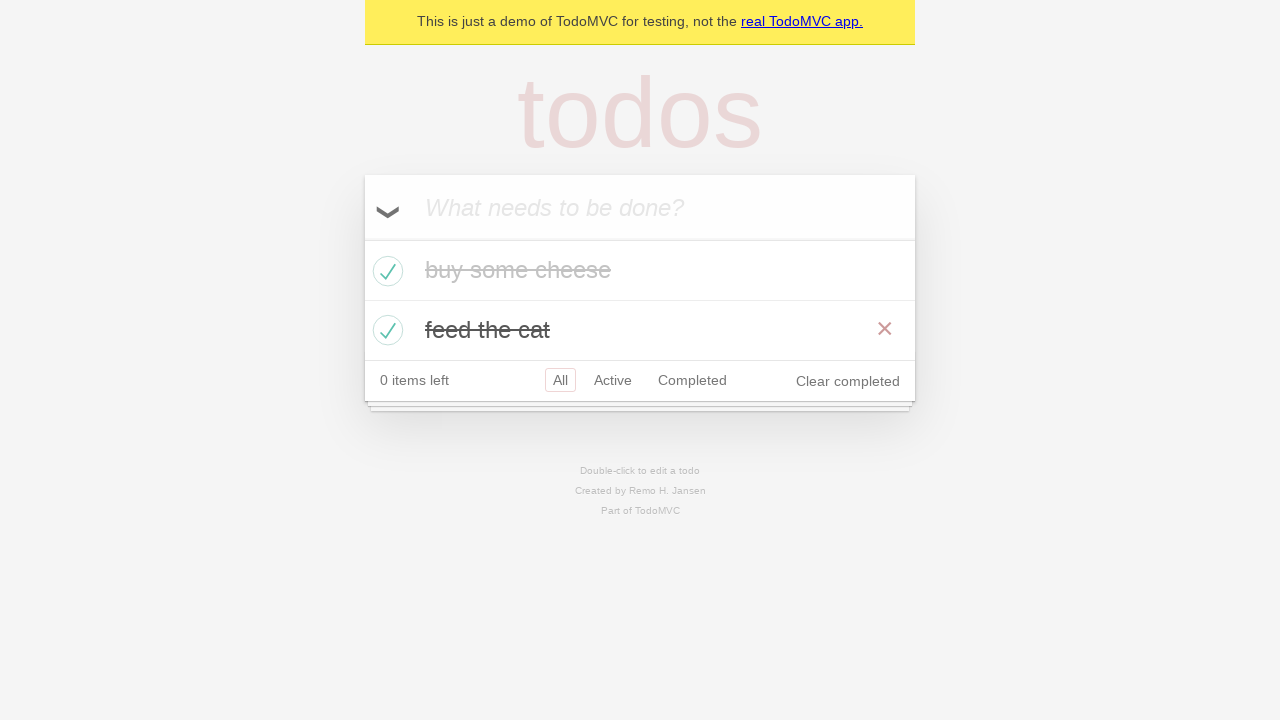

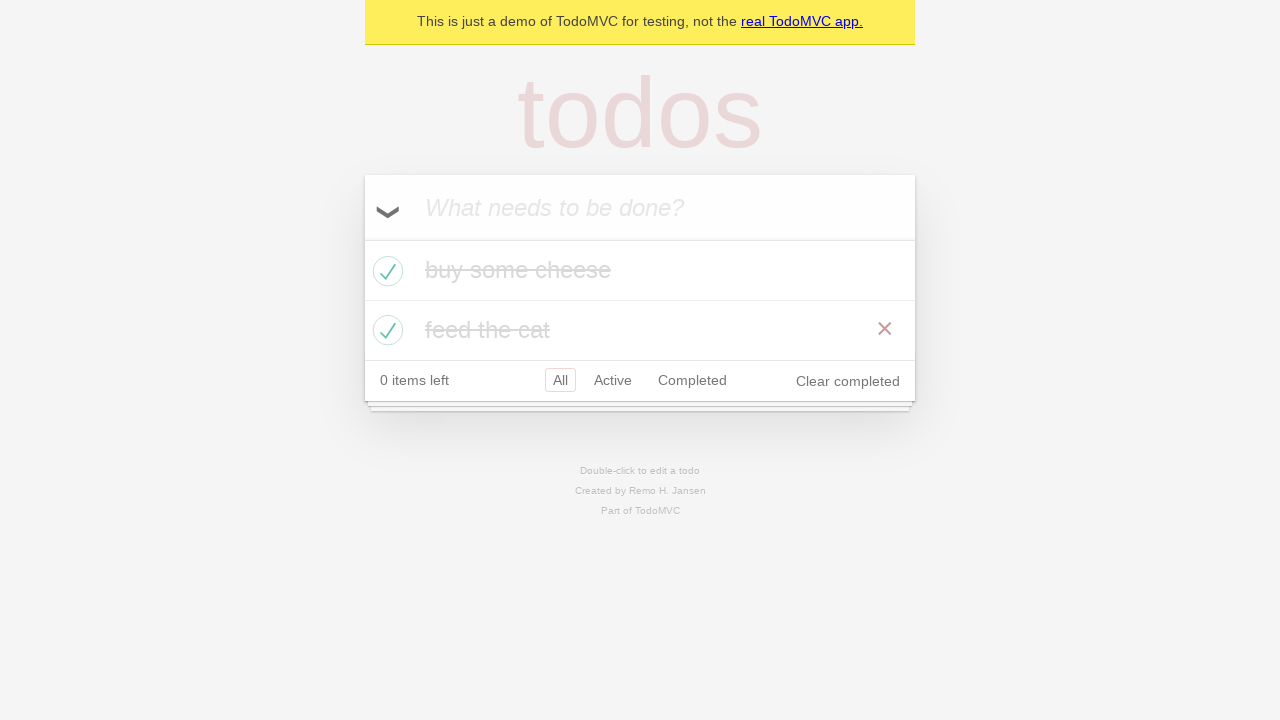